Tests JavaScript alert handling by clicking a button to trigger an alert and then accepting it

Starting URL: https://the-internet.herokuapp.com/javascript_alerts

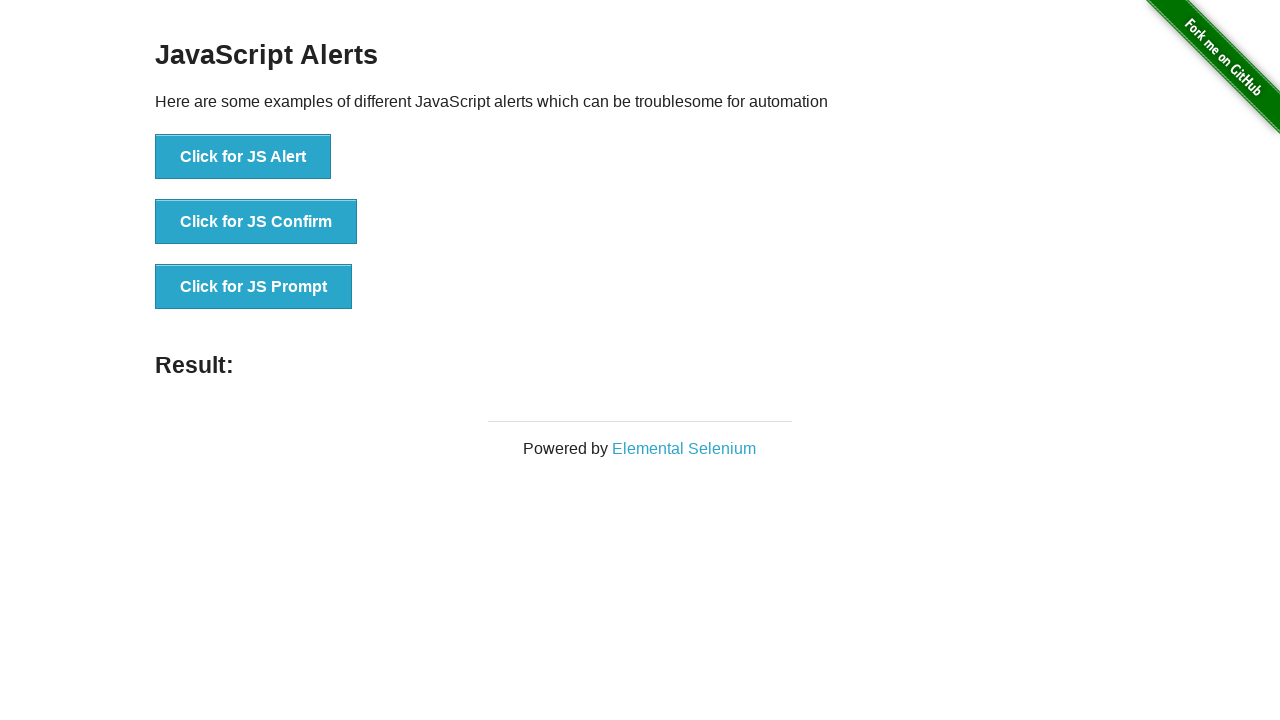

Set up dialog handler to automatically accept alerts
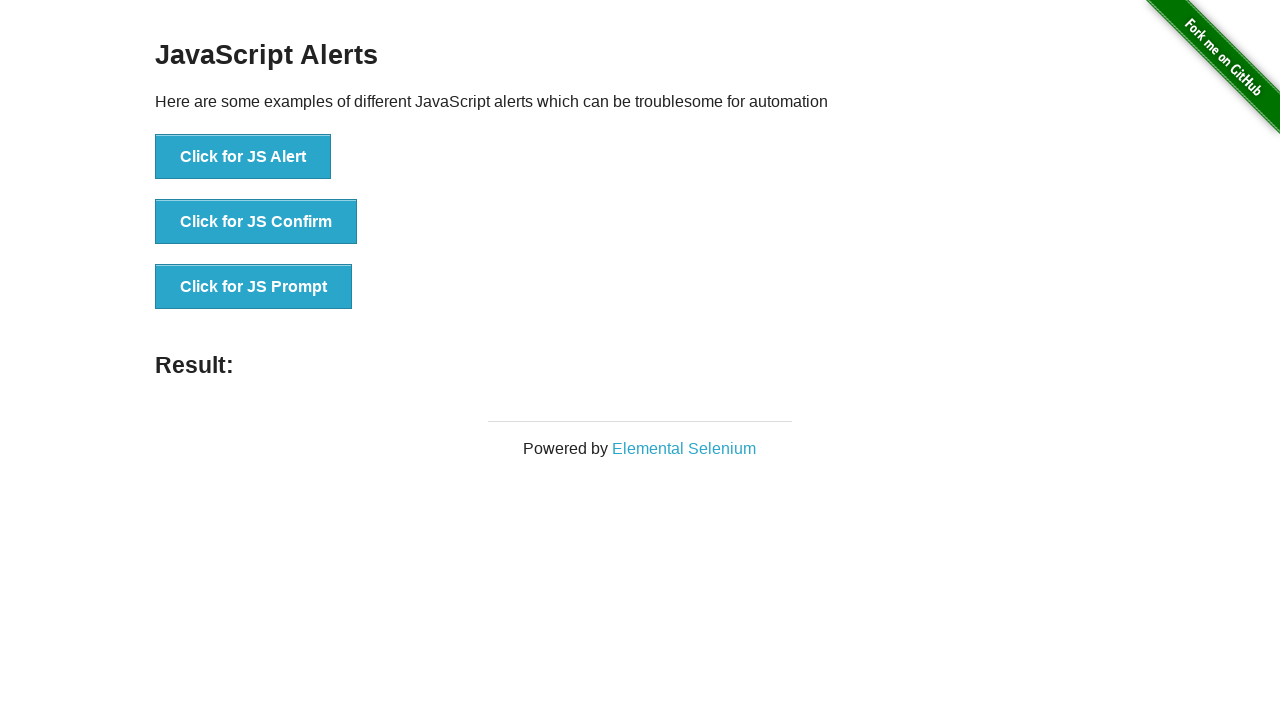

Clicked button to trigger JavaScript alert at (243, 157) on xpath=//button[text()='Click for JS Alert']
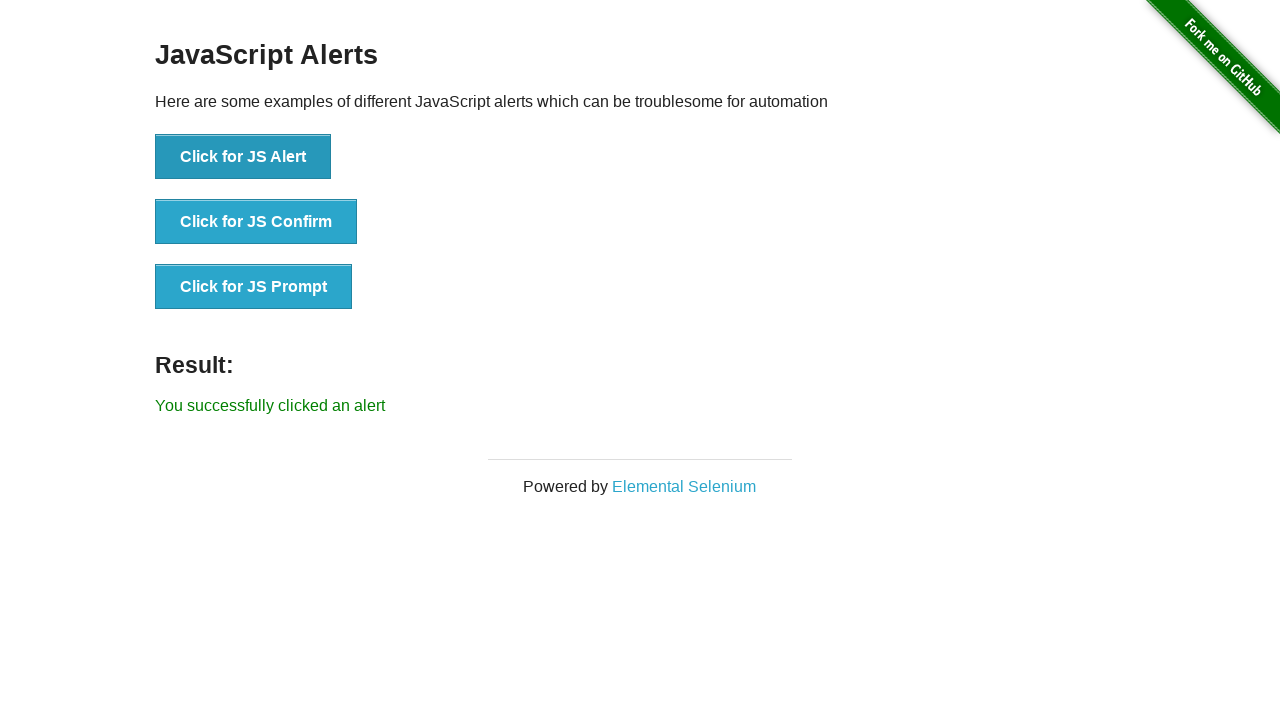

Alert was accepted and result message appeared
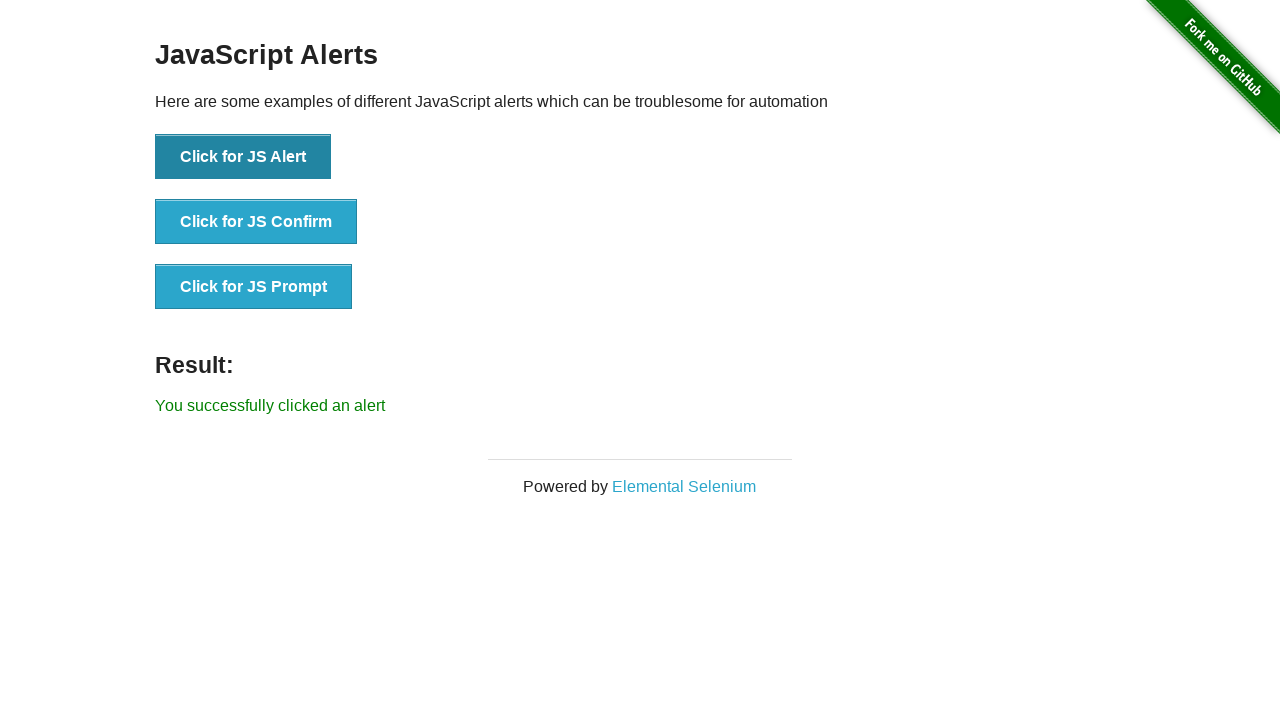

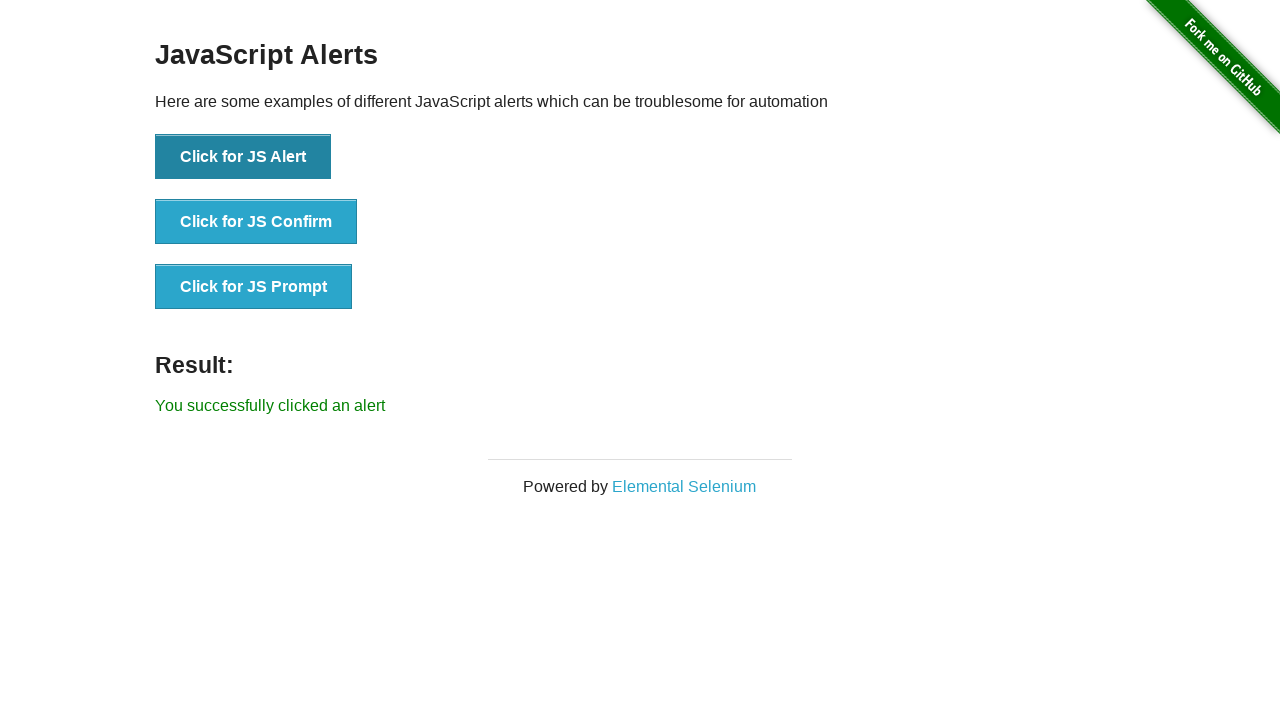